Tests dismissing a JavaScript alert by clicking a button to trigger the alert and dismissing it

Starting URL: https://the-internet.herokuapp.com/javascript_alerts

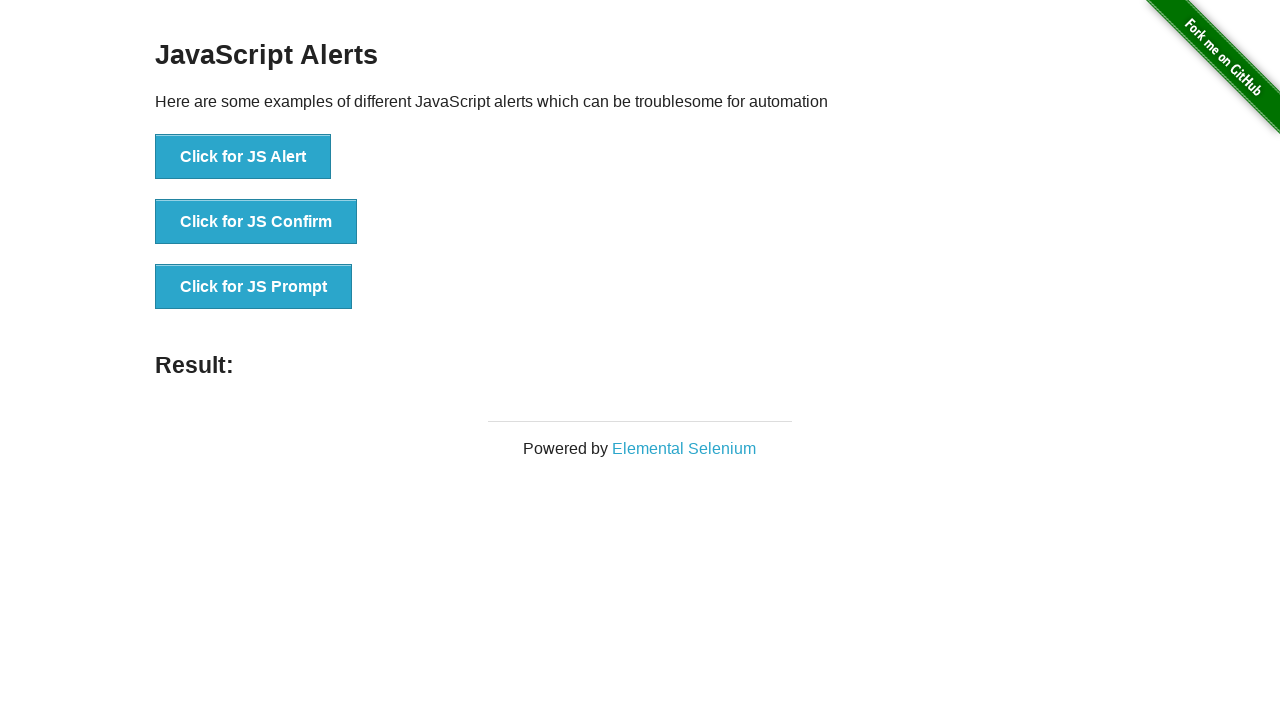

Set up dialog handler to dismiss alerts
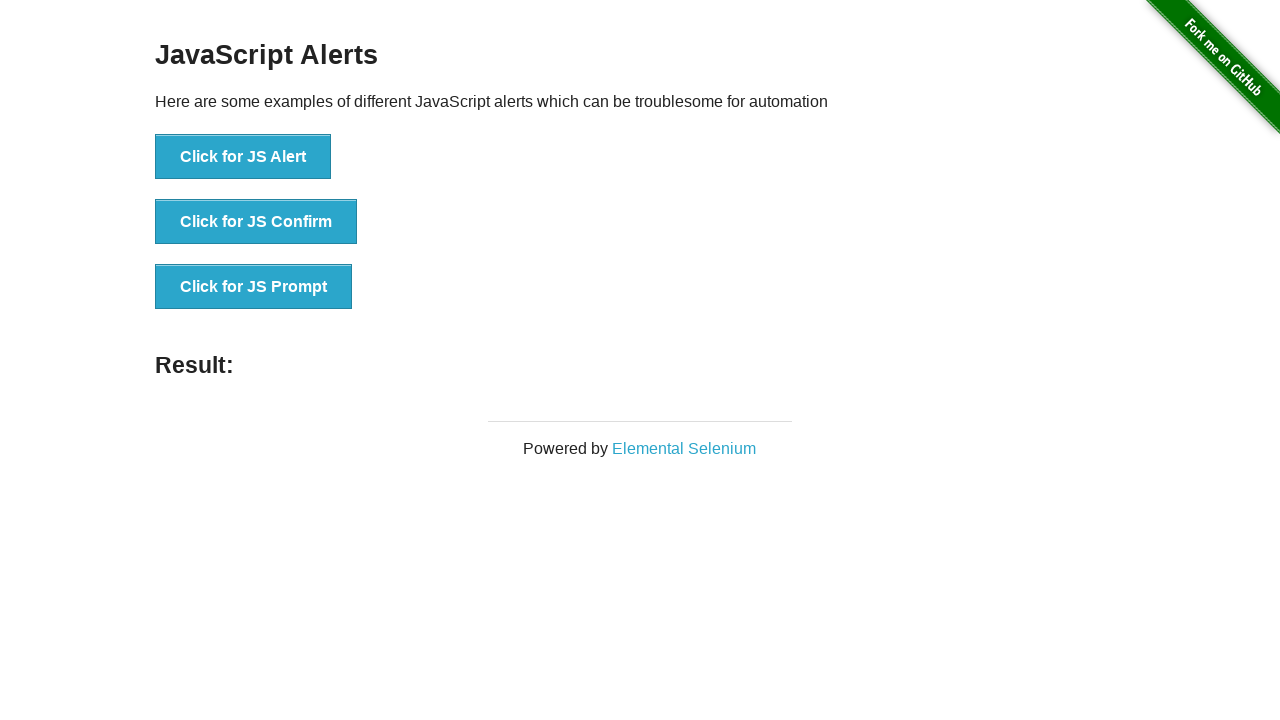

Buttons loaded on the page
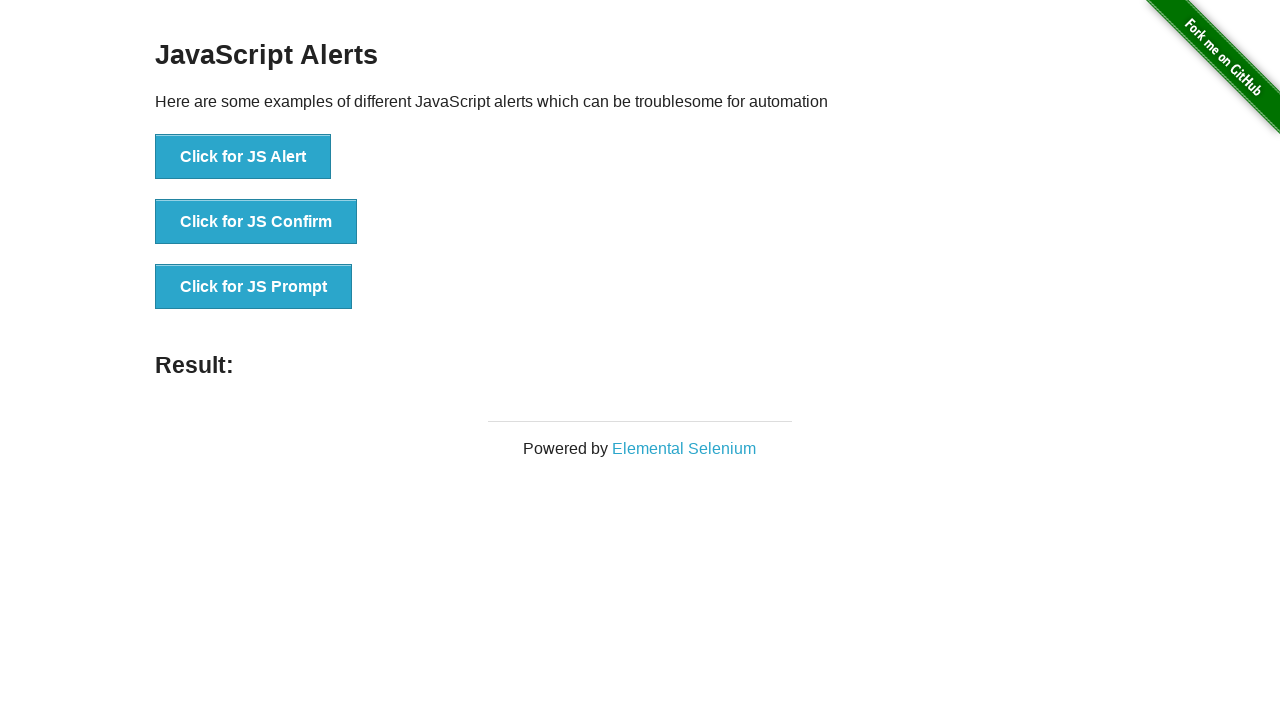

Clicked the first button to trigger JavaScript alert at (243, 157) on button >> nth=0
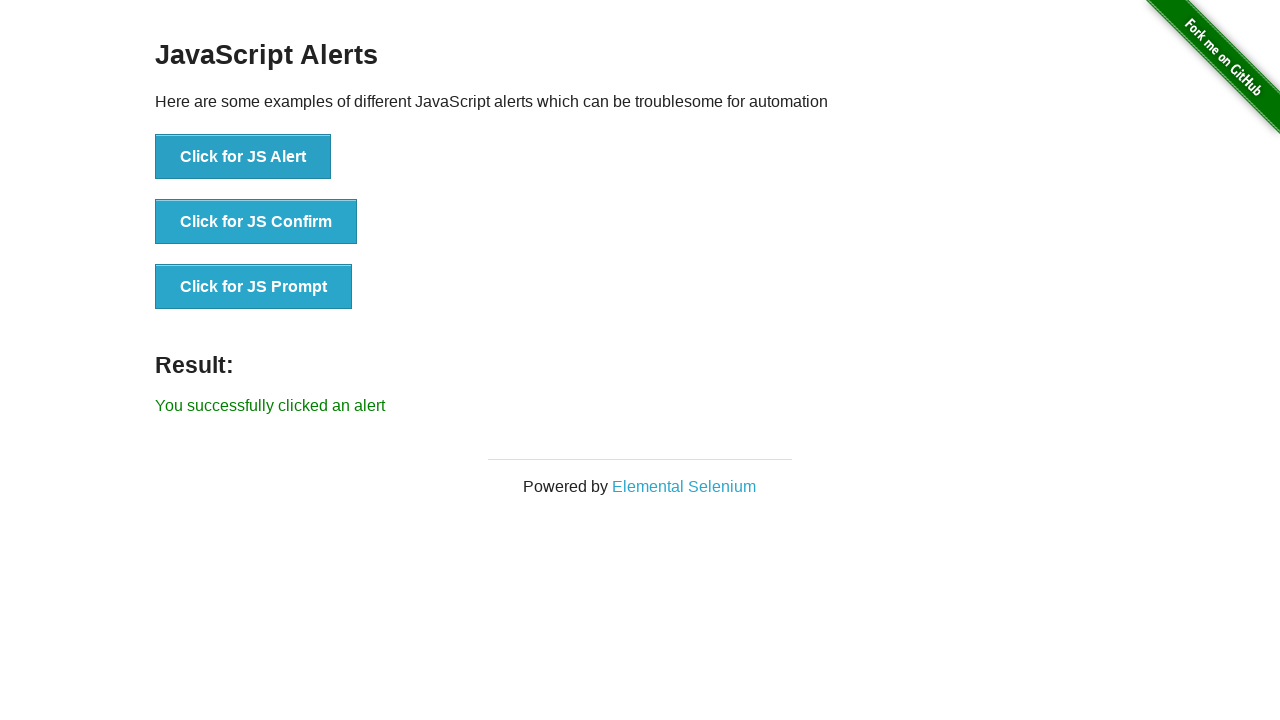

Waited for page to process the alert dismissal
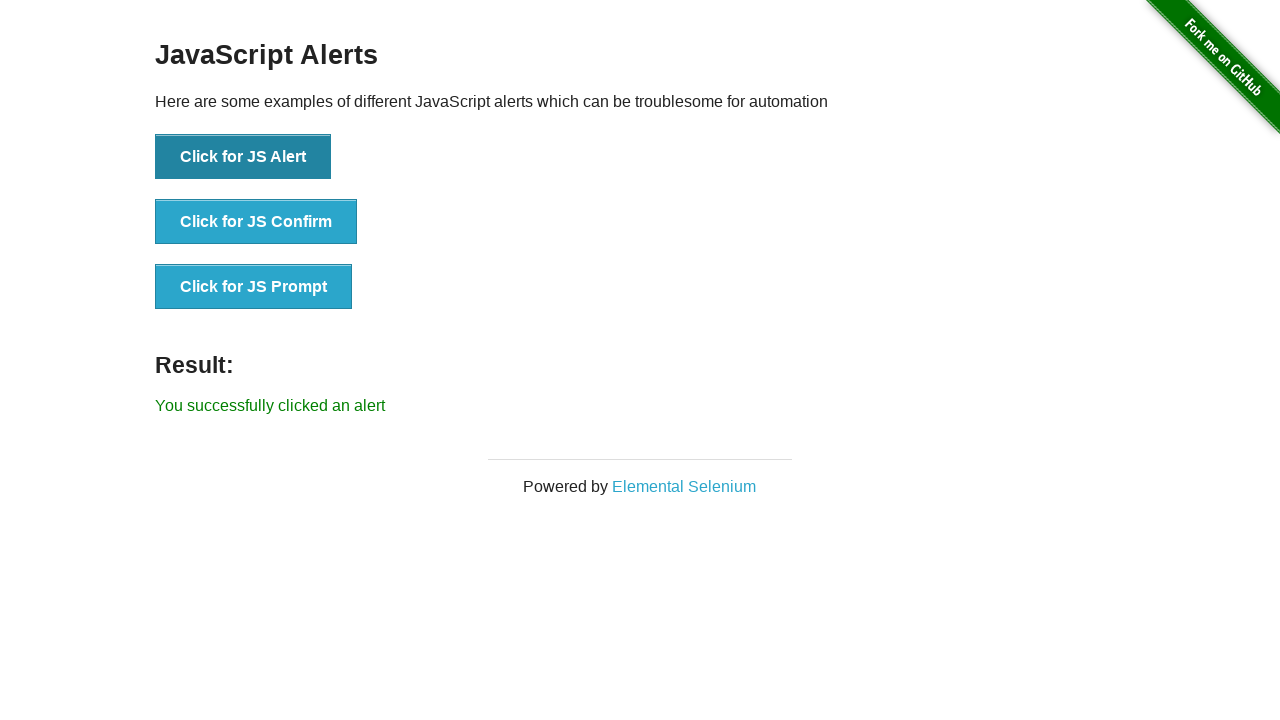

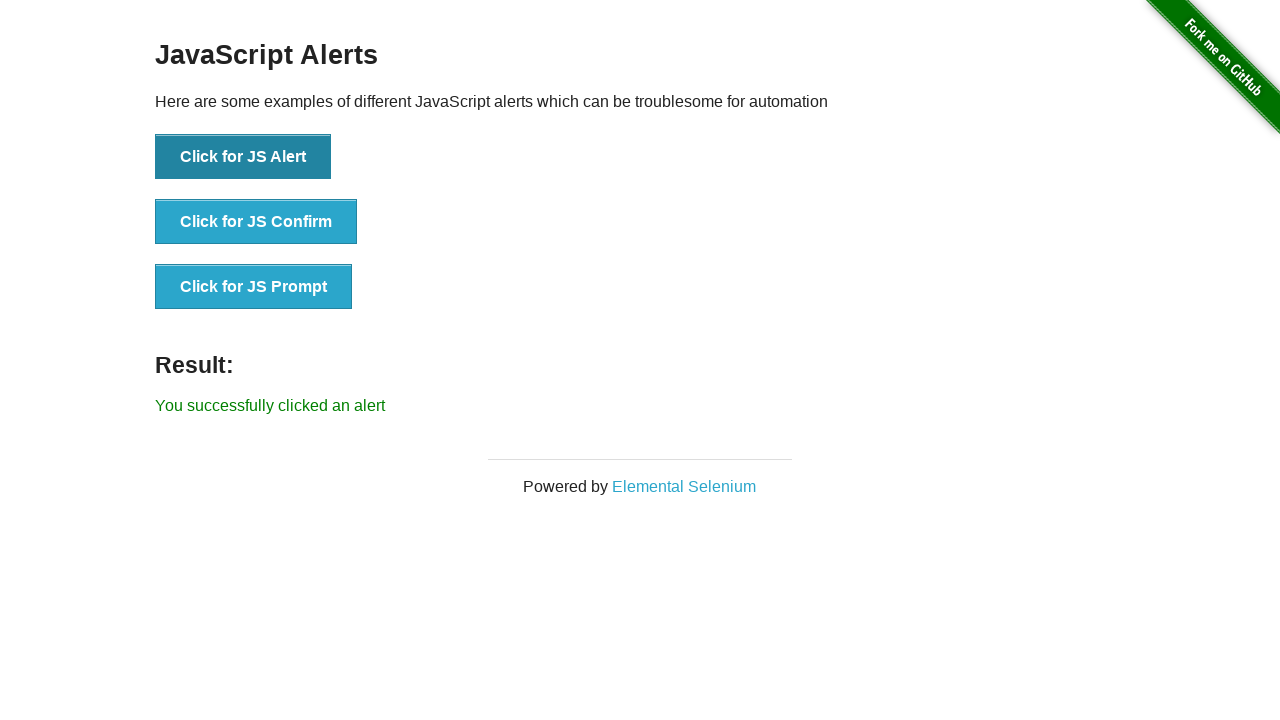